Tests hover functionality by moving the mouse over three images and verifying that the corresponding user name text becomes visible for each image.

Starting URL: https://practice.cydeo.com/hovers

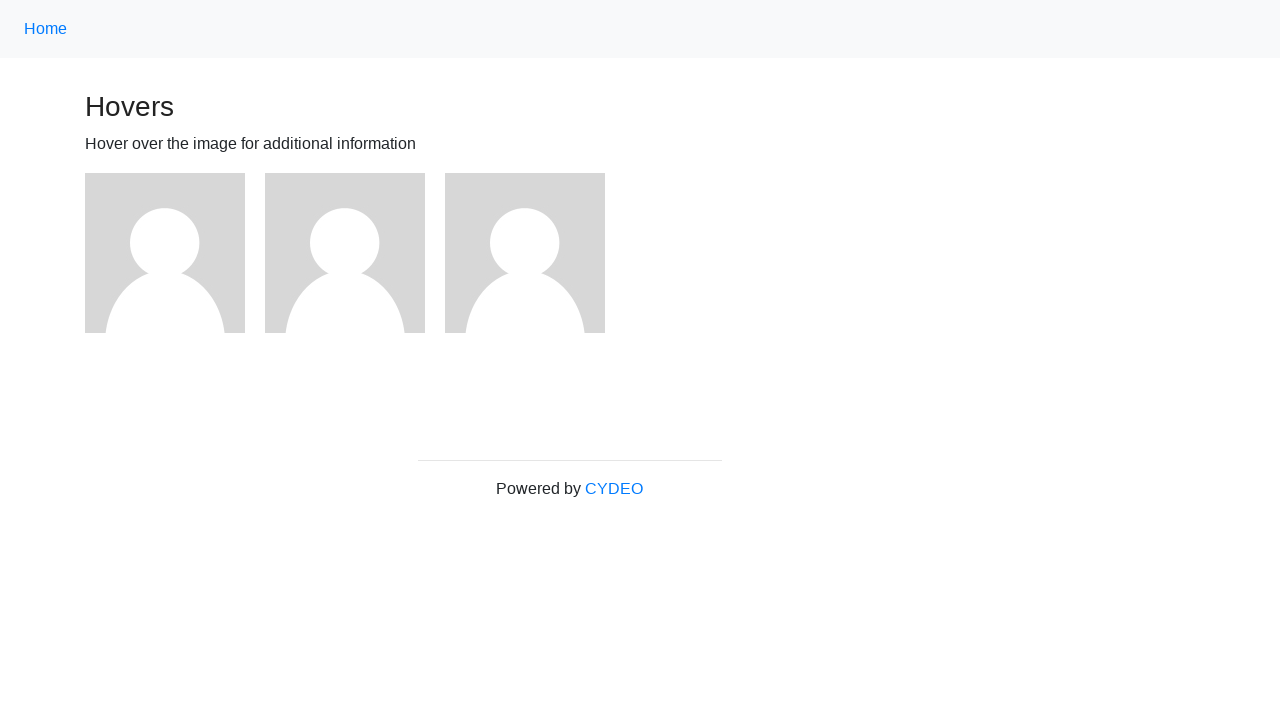

Located first image element
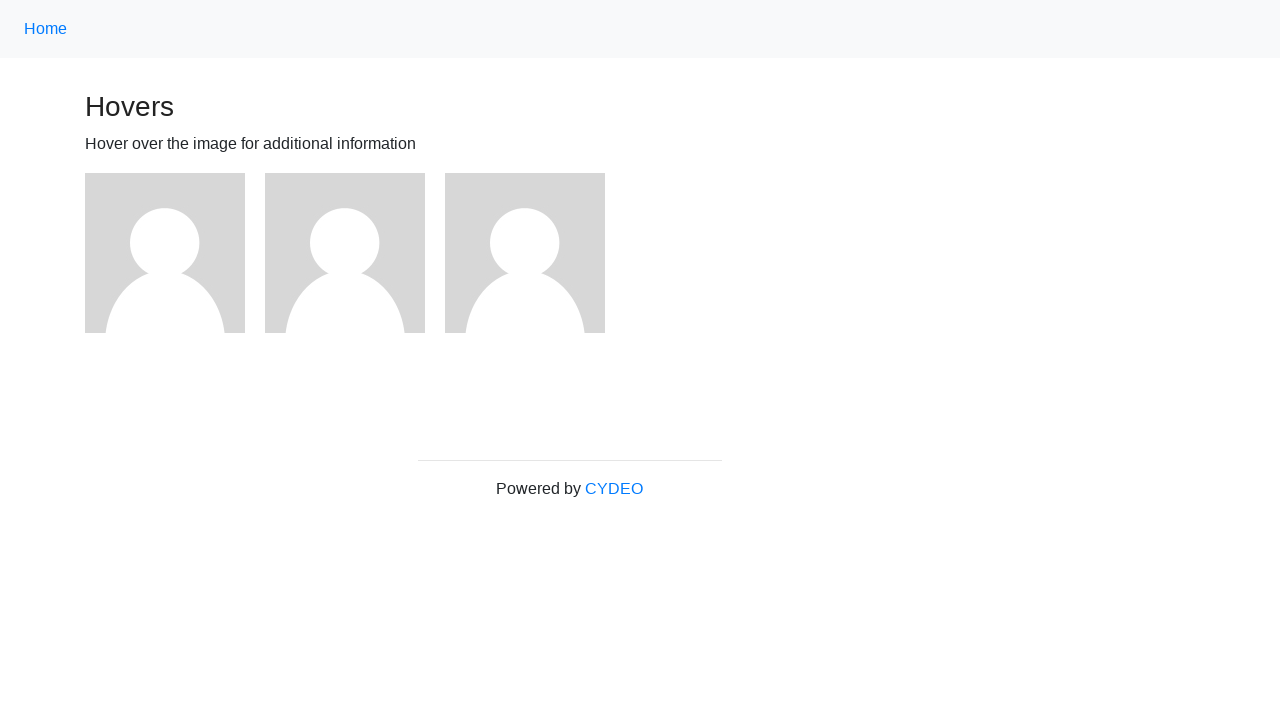

Located second image element
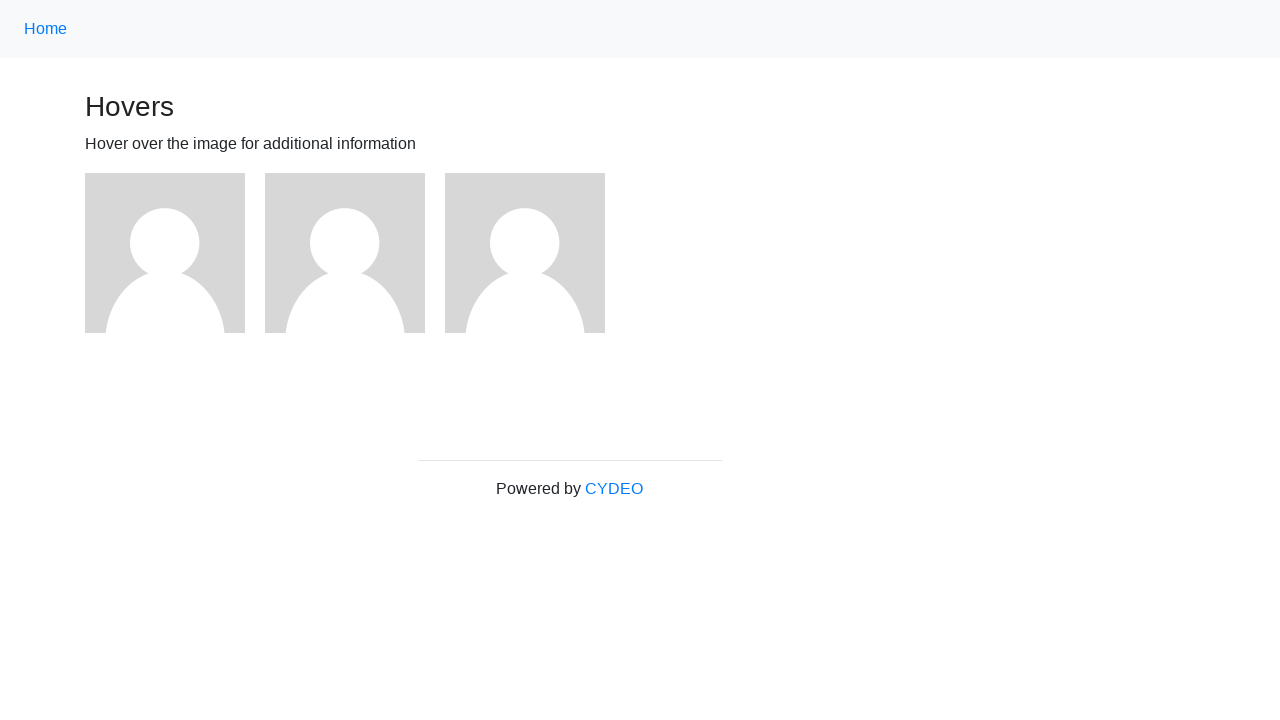

Located third image element
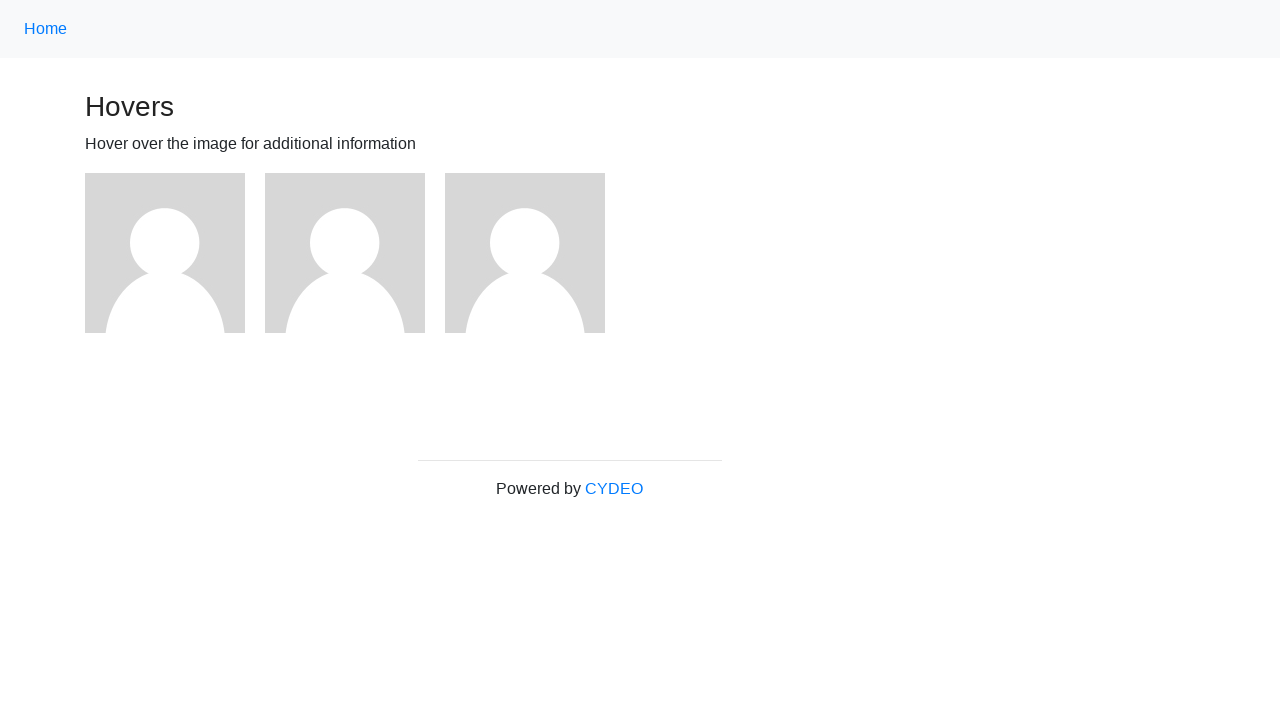

Located user1 text element
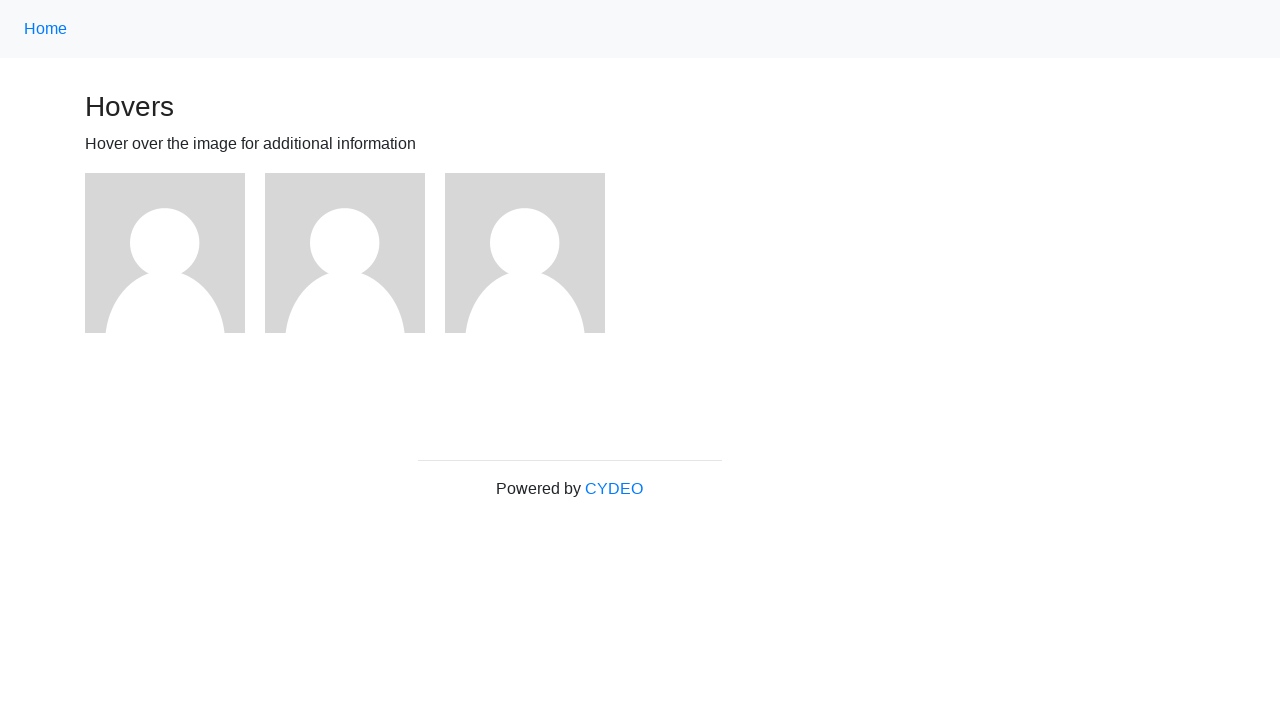

Located user2 text element
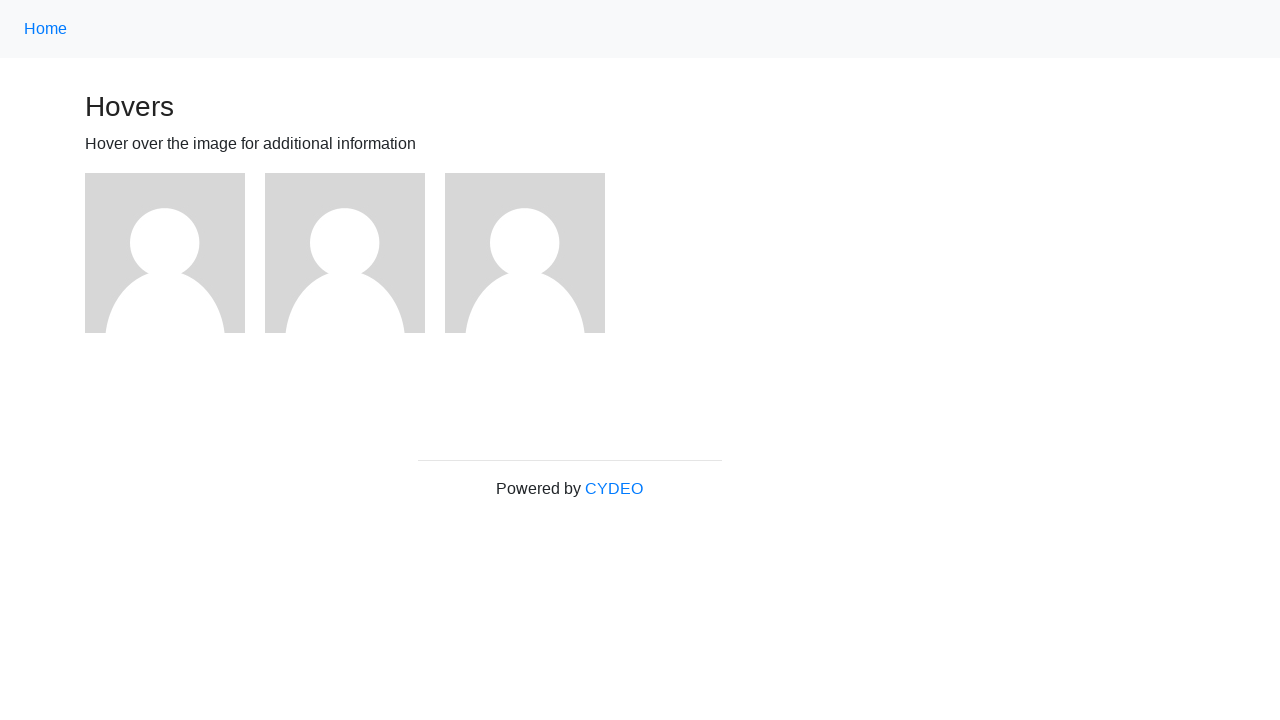

Located user3 text element
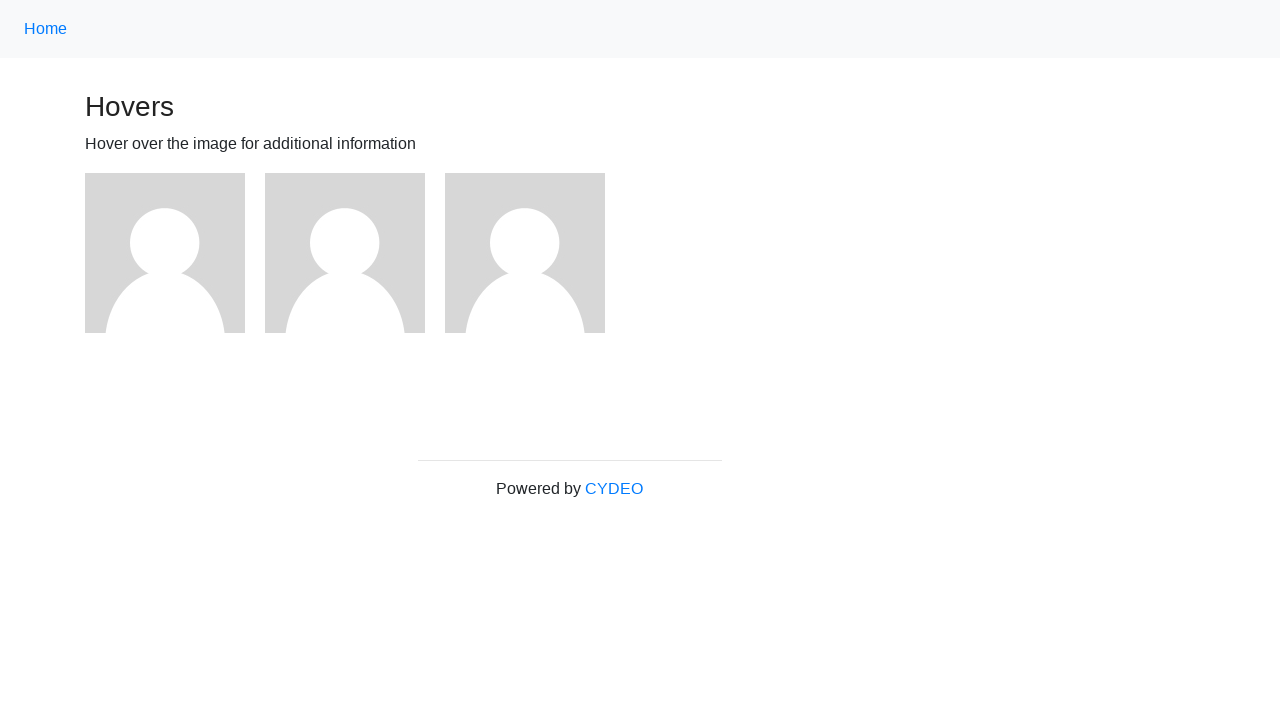

Hovered over first image at (165, 253) on (//img)[1]
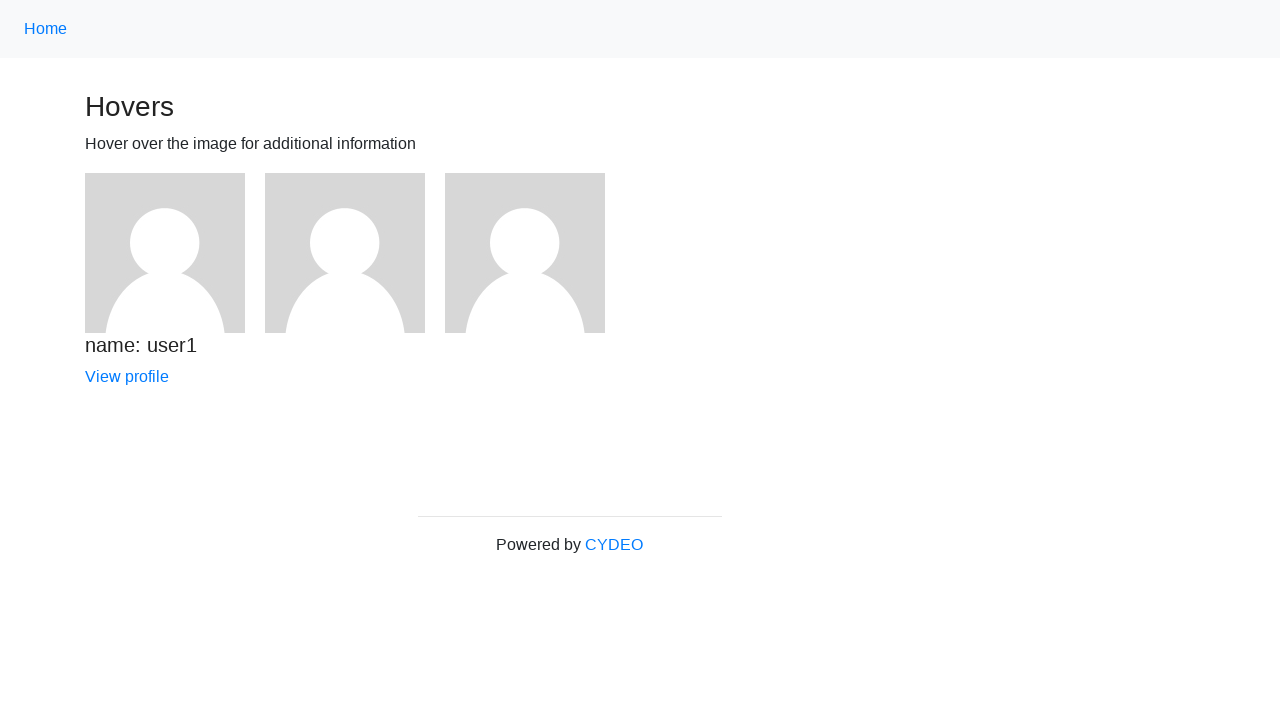

Verified user1 is visible after hovering on first image
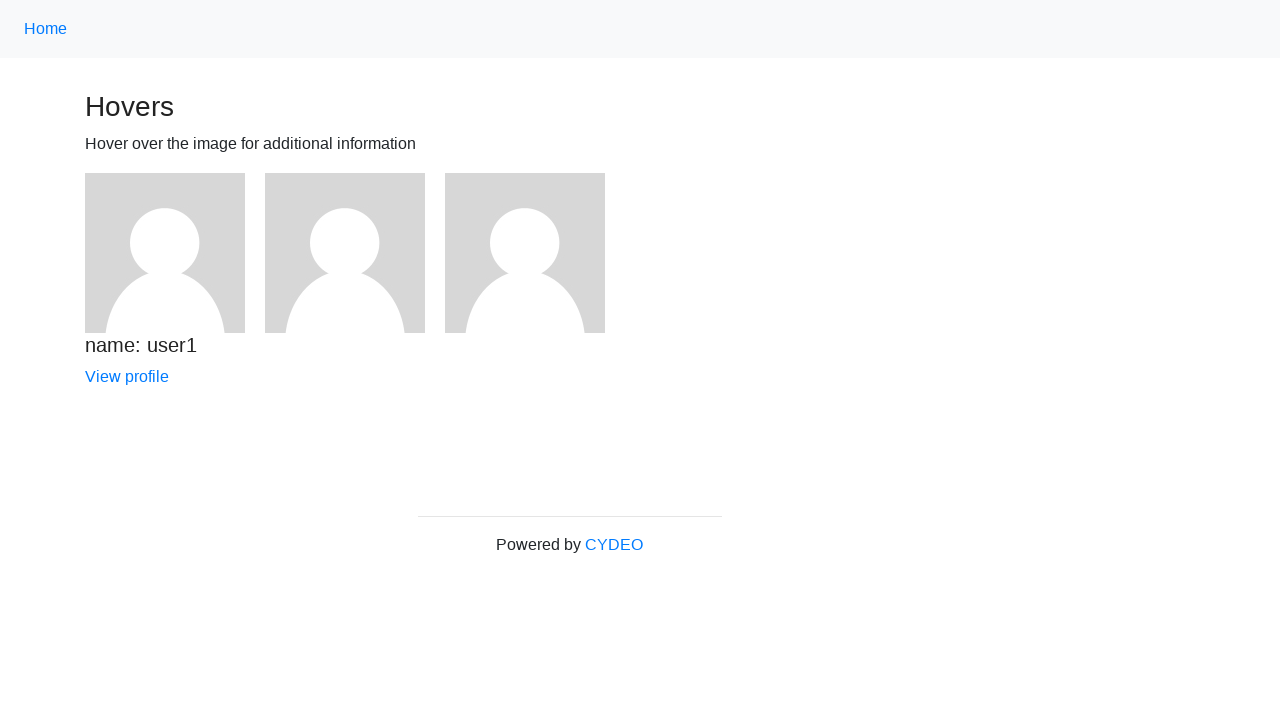

Hovered over second image at (345, 253) on (//img)[2]
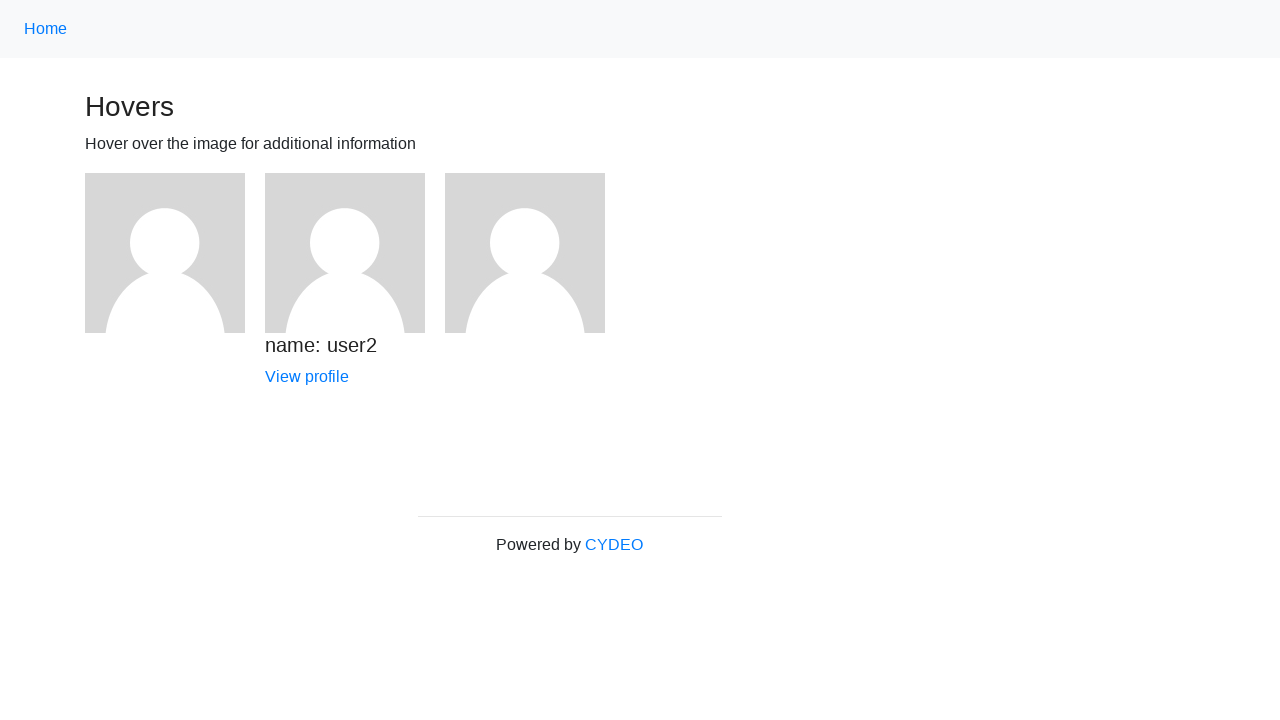

Verified user2 is visible after hovering on second image
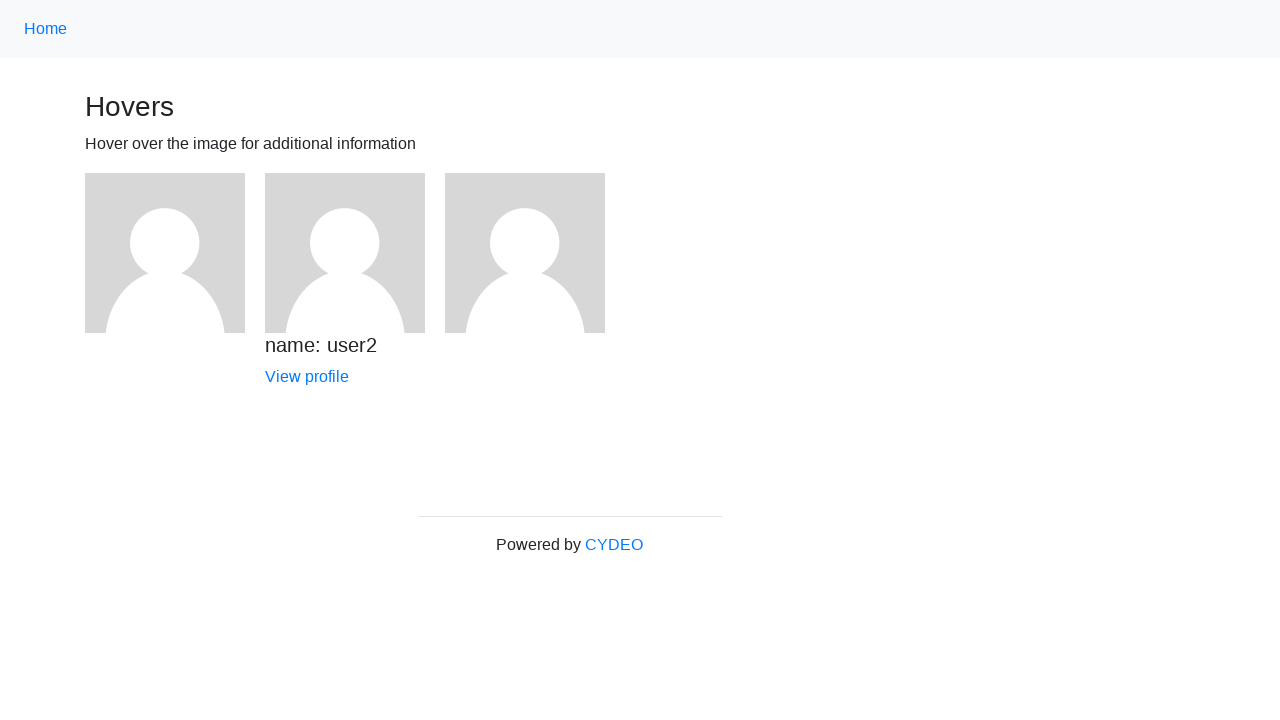

Hovered over third image at (525, 253) on (//img)[3]
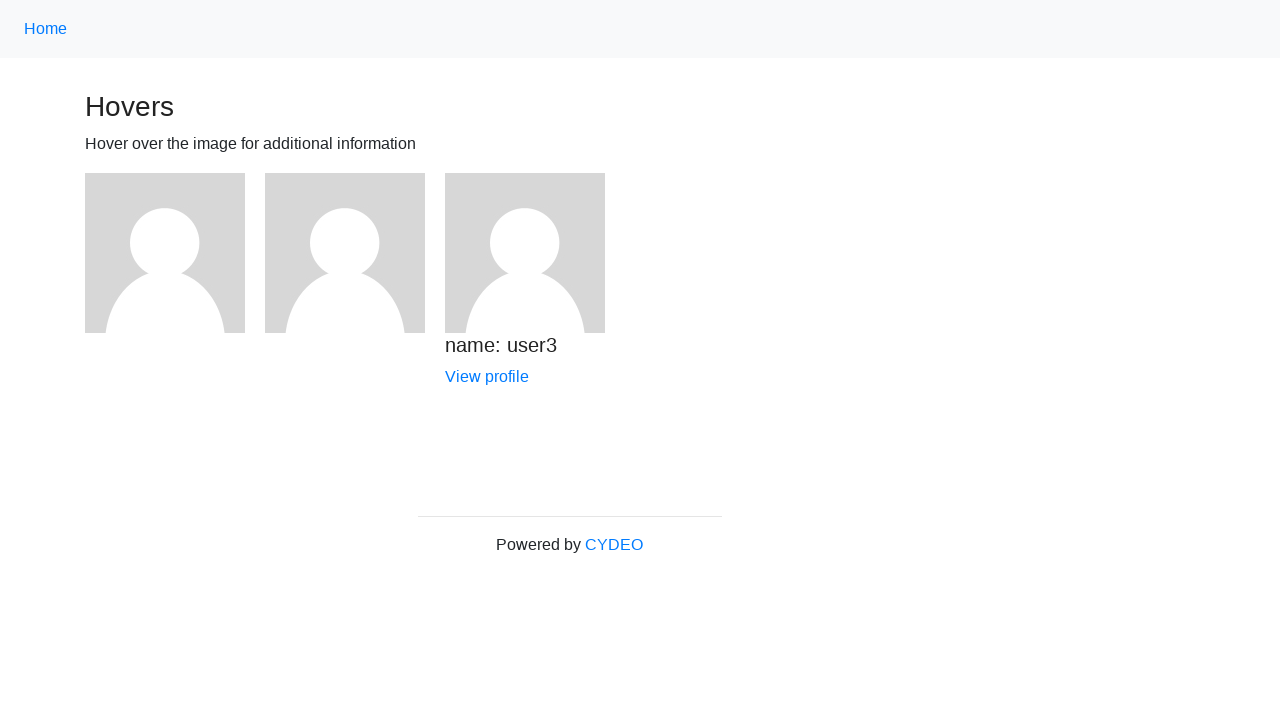

Verified user3 is visible after hovering on third image
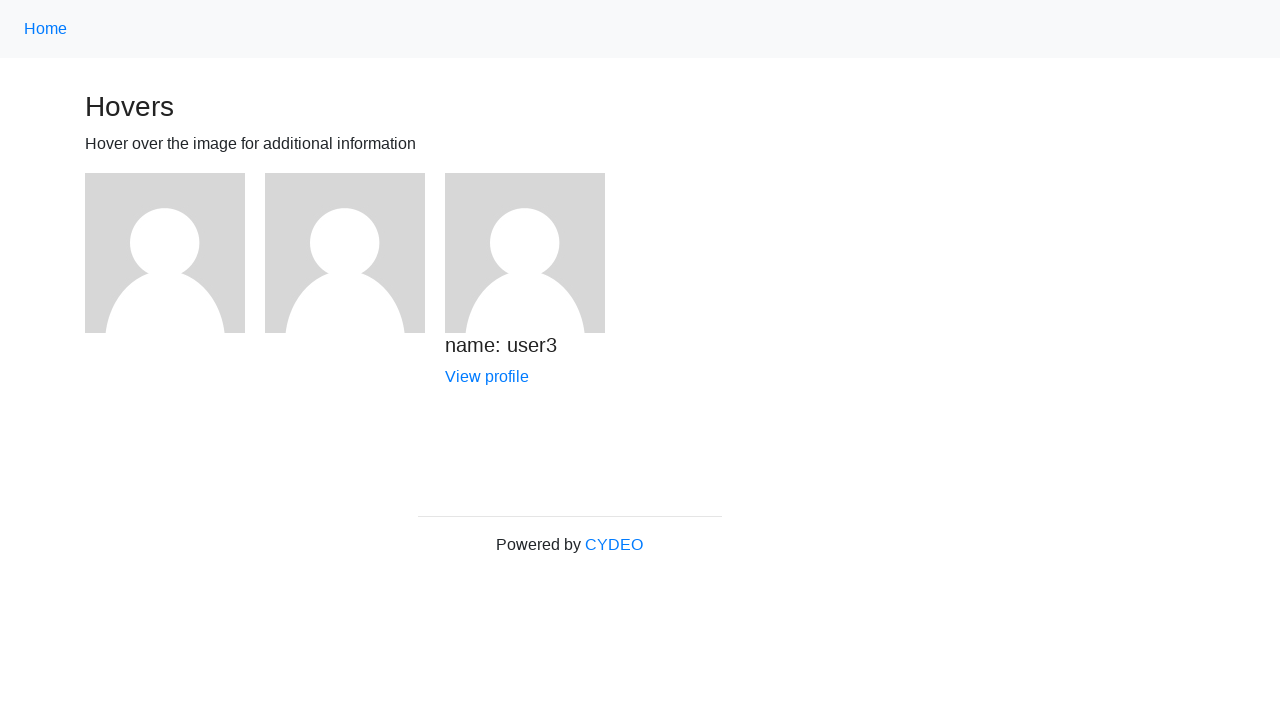

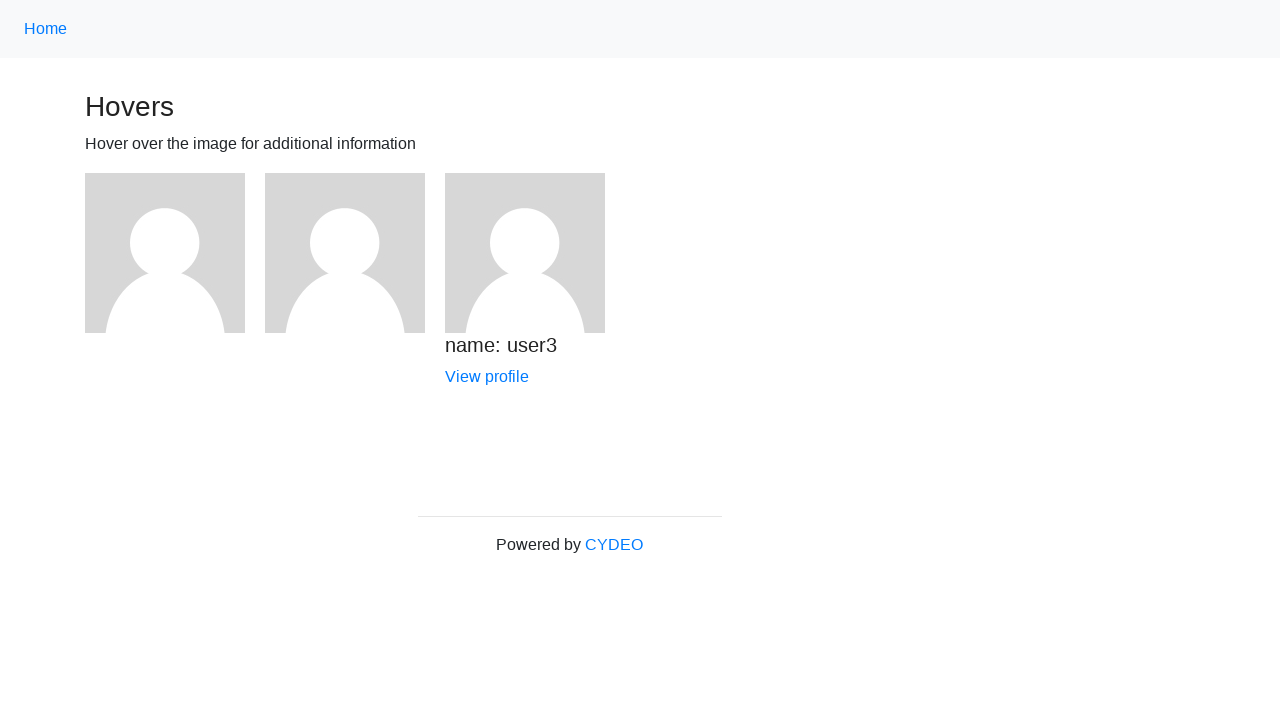